Tests iframe switching and JavaScript prompt interaction by clicking a button inside an iframe, entering text in the prompt, and verifying the result

Starting URL: https://www.w3schools.com/js/tryit.asp?filename=tryjs_prompt

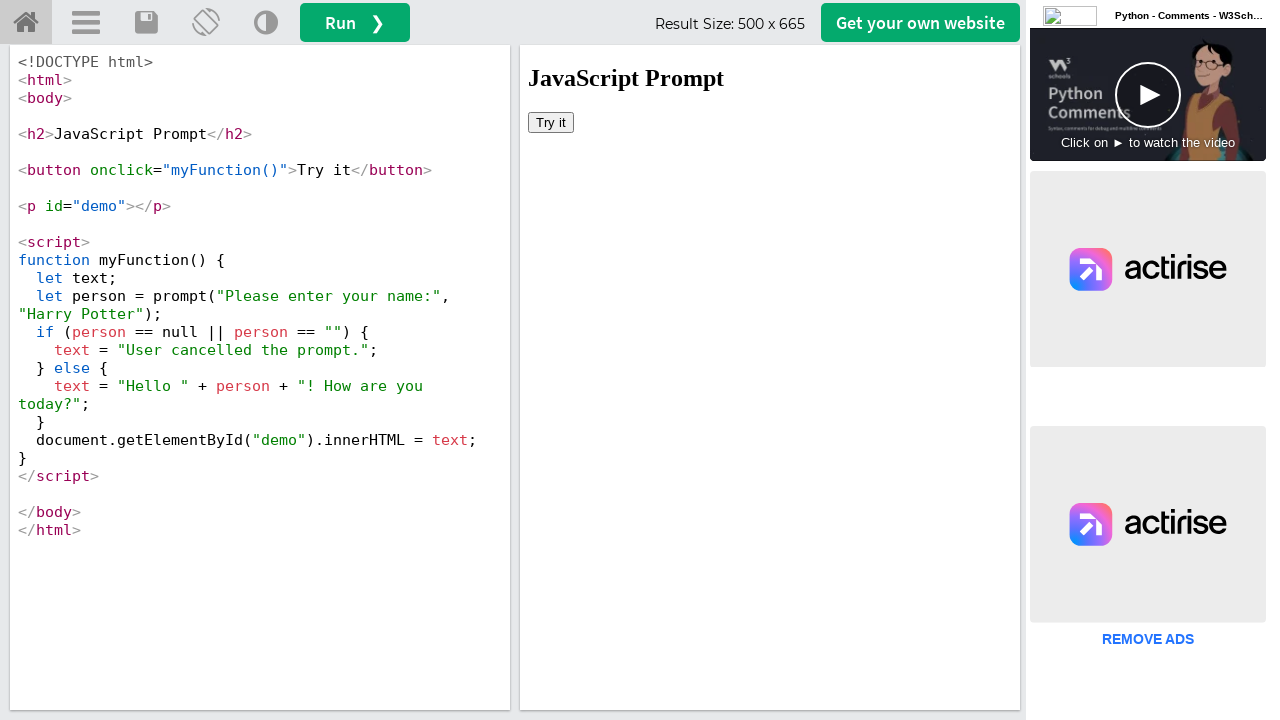

Switched to iframeResult frame
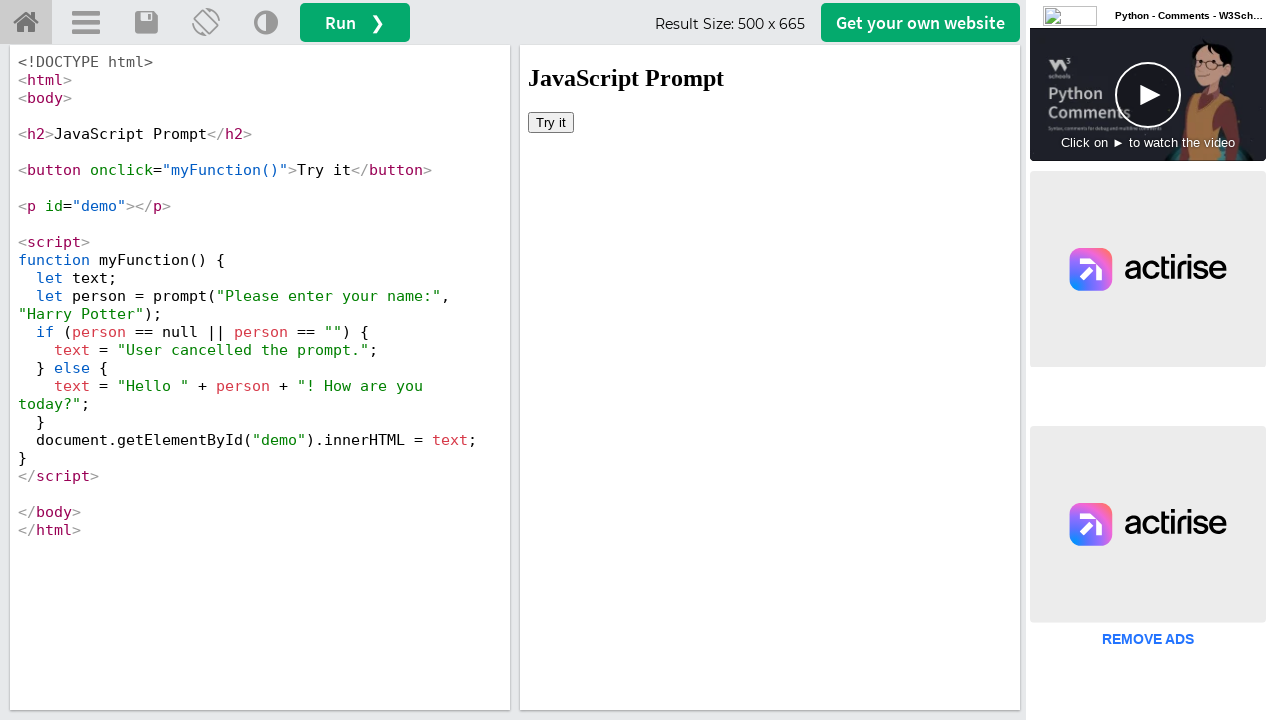

Clicked 'Try it' button inside iframe at (551, 122) on button:has-text('Try it')
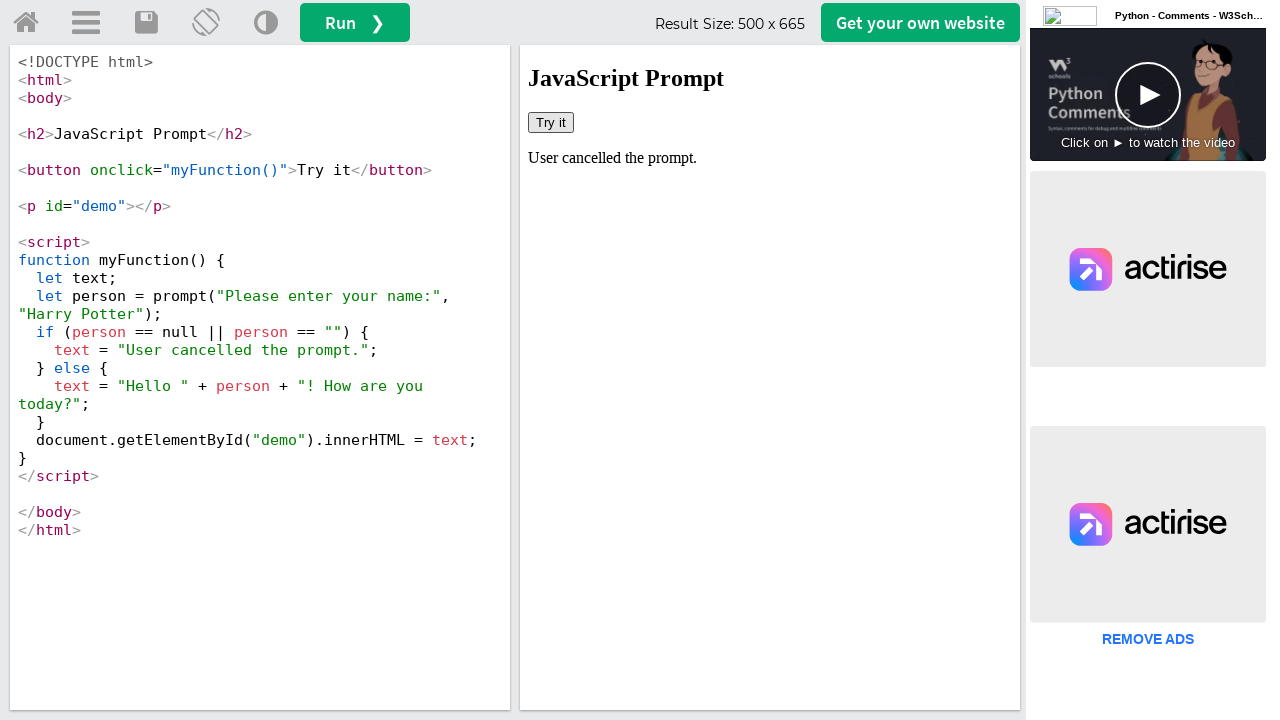

Set up dialog handler to accept prompt with 'Soni'
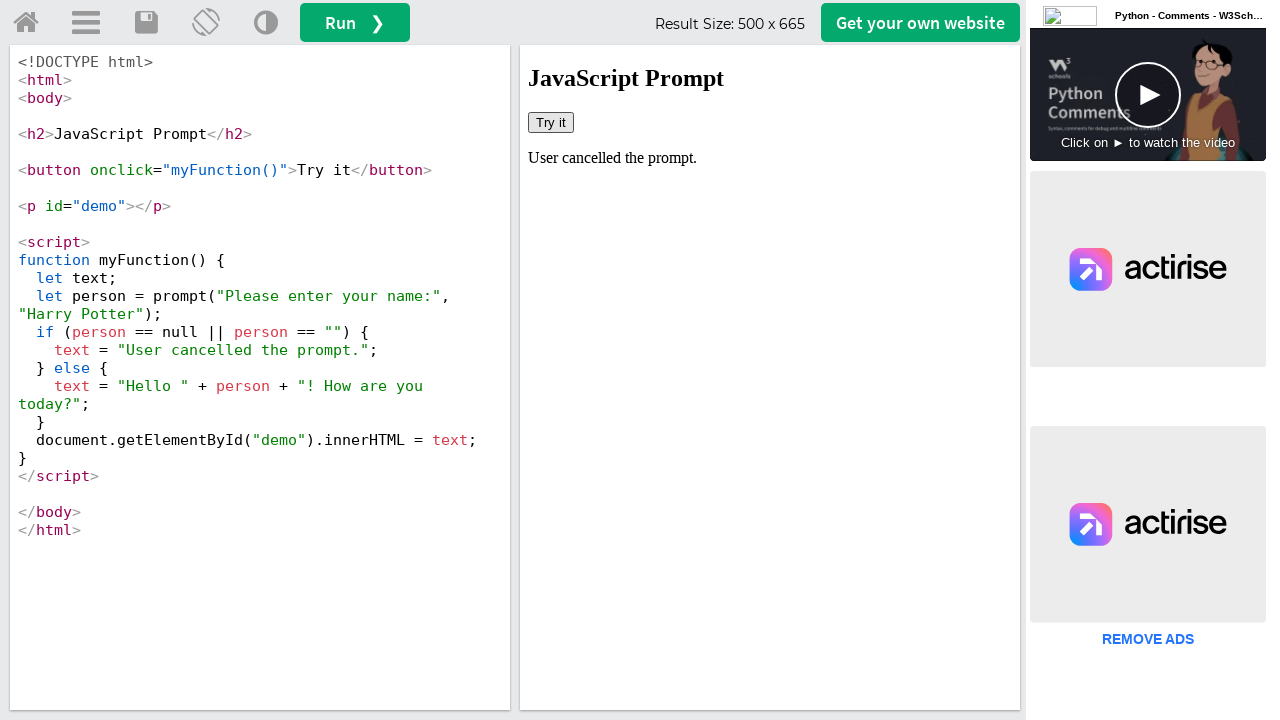

Waited for result element #demo to appear
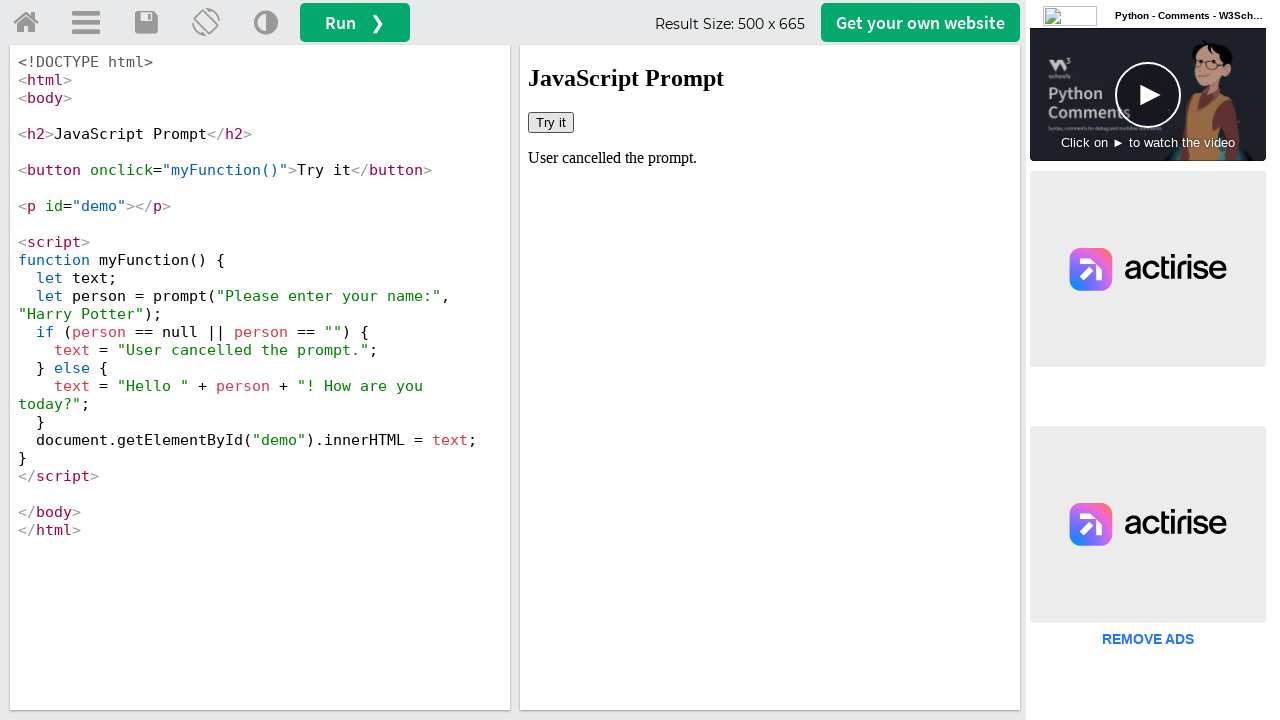

Retrieved text content from result element
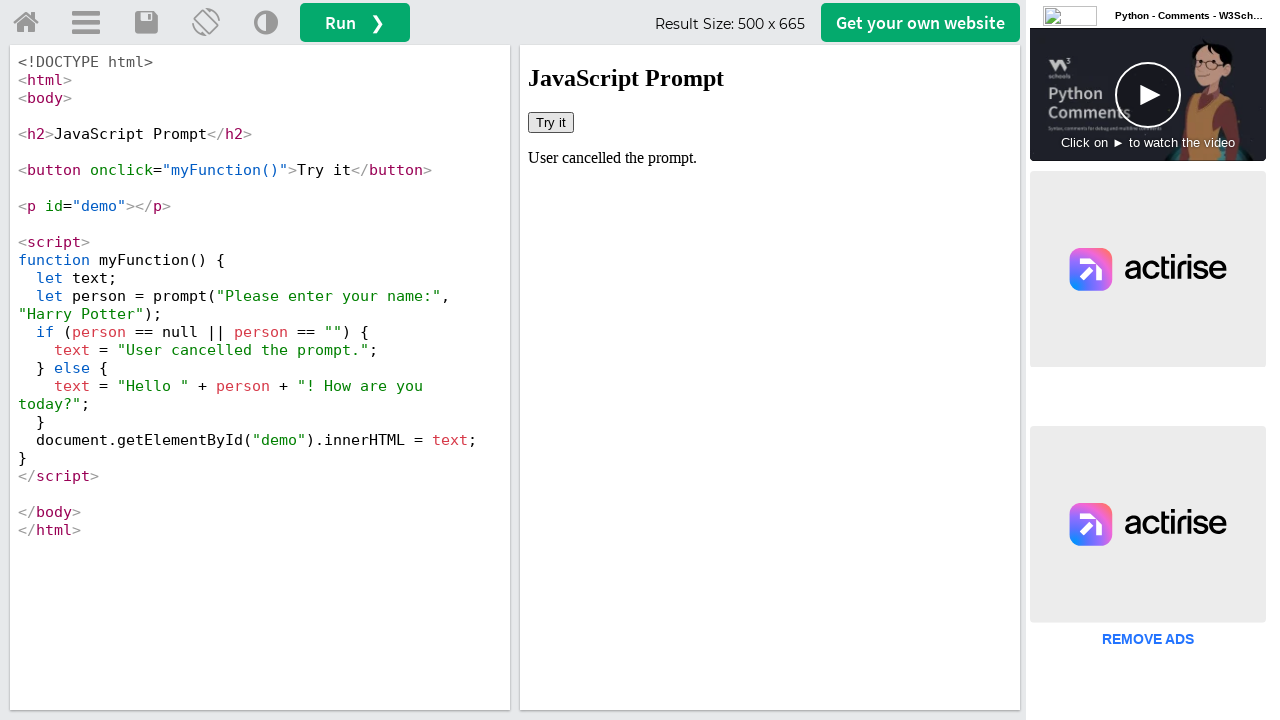

Test failed - expected prompt response text not found
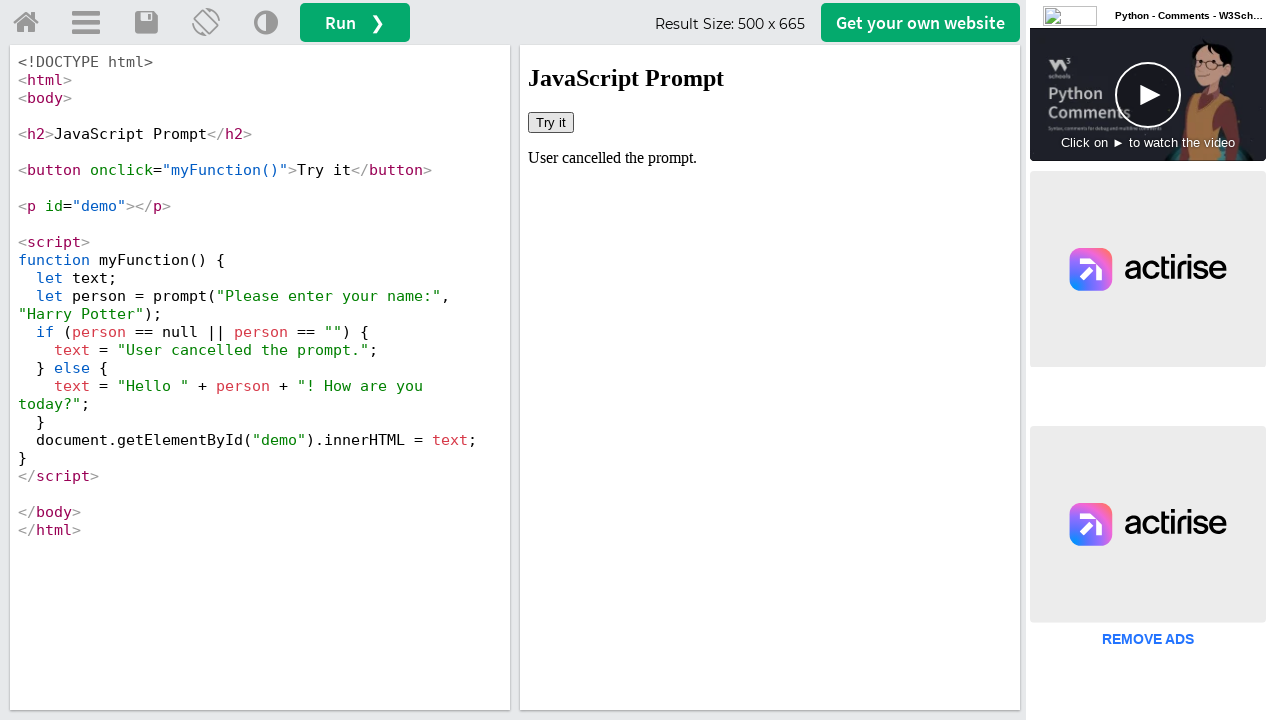

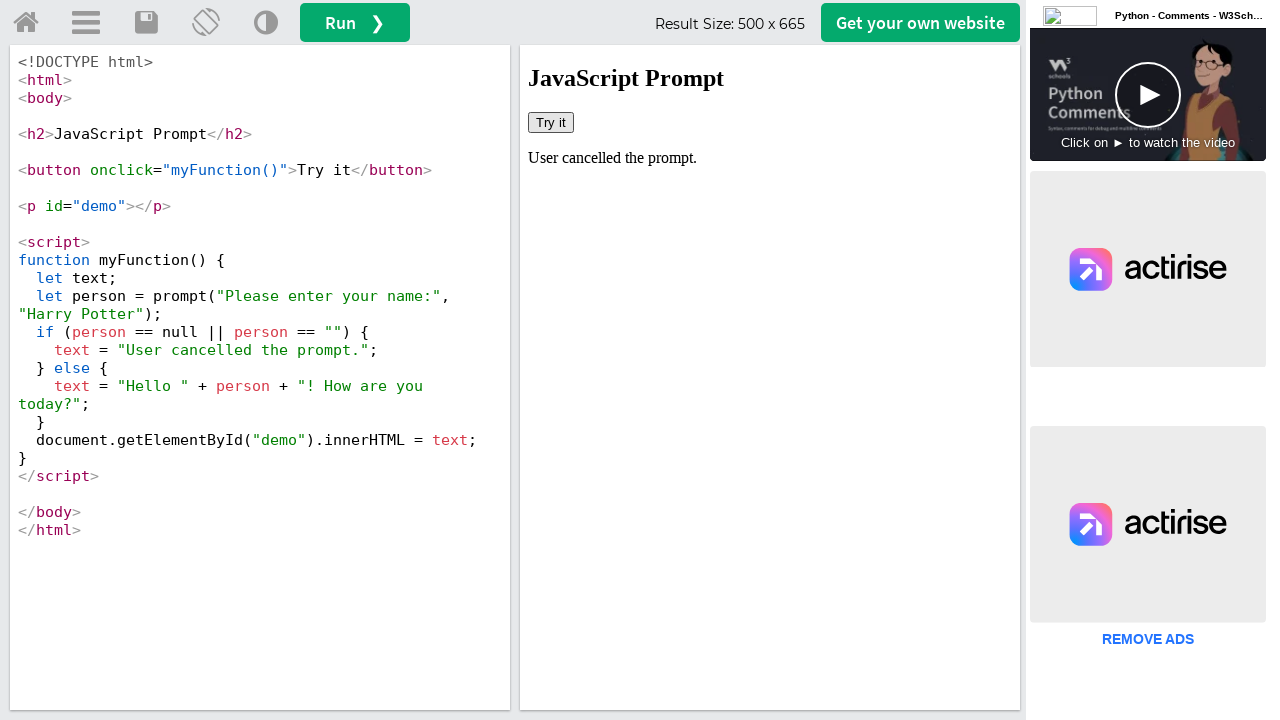